Tests multi-select functionality by using Ctrl+Click to select and deselect multiple items from a selectable list

Starting URL: https://demoqa.com/selectable/

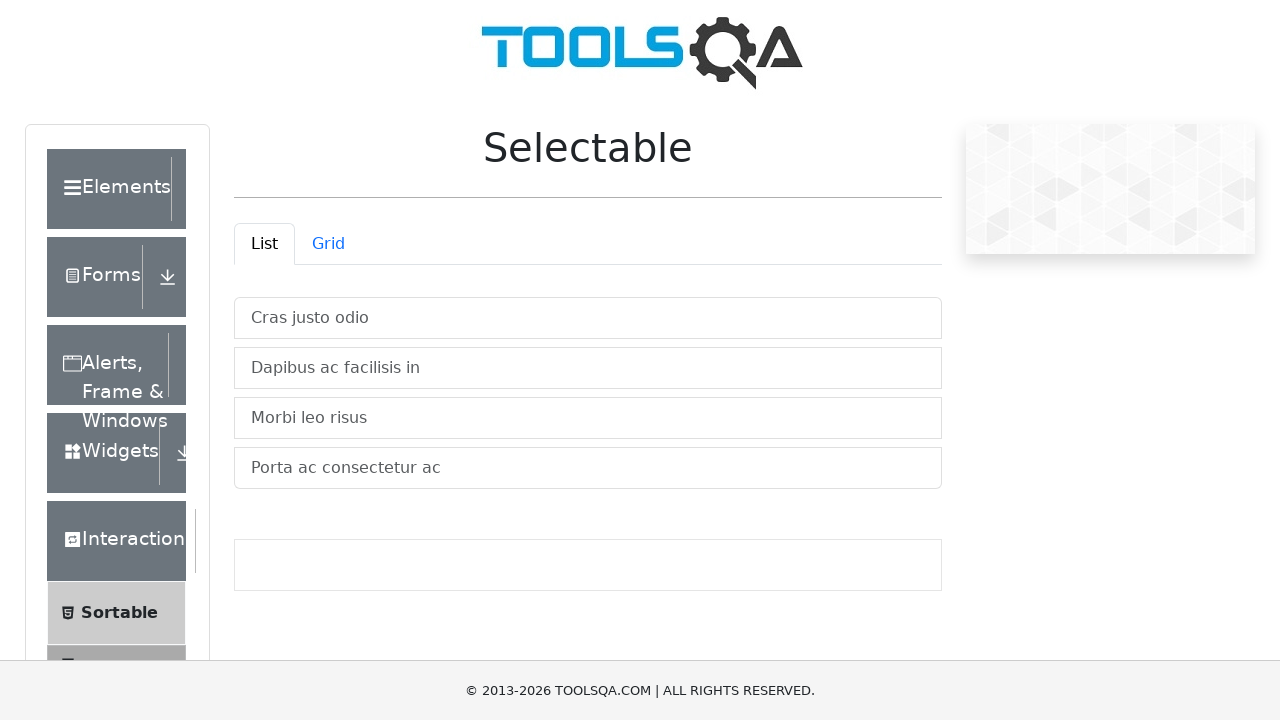

Located all selectable items in the list
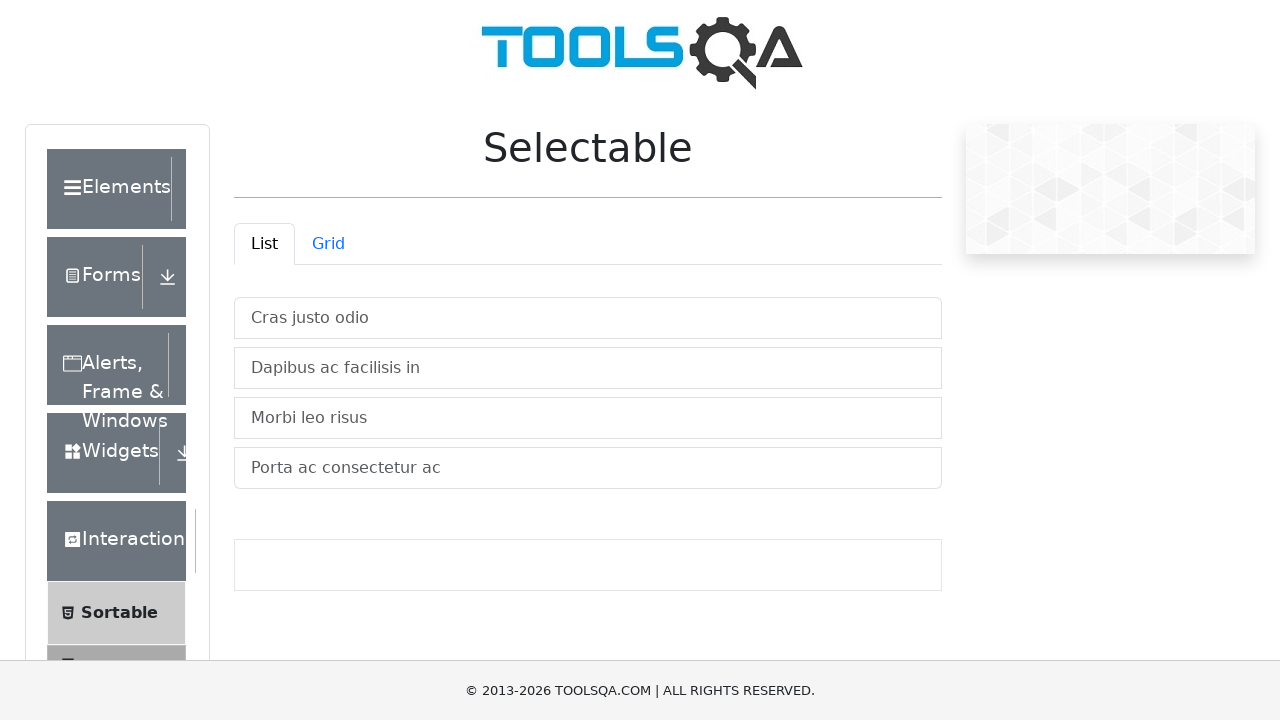

Pressed down Ctrl key to enable multi-select mode
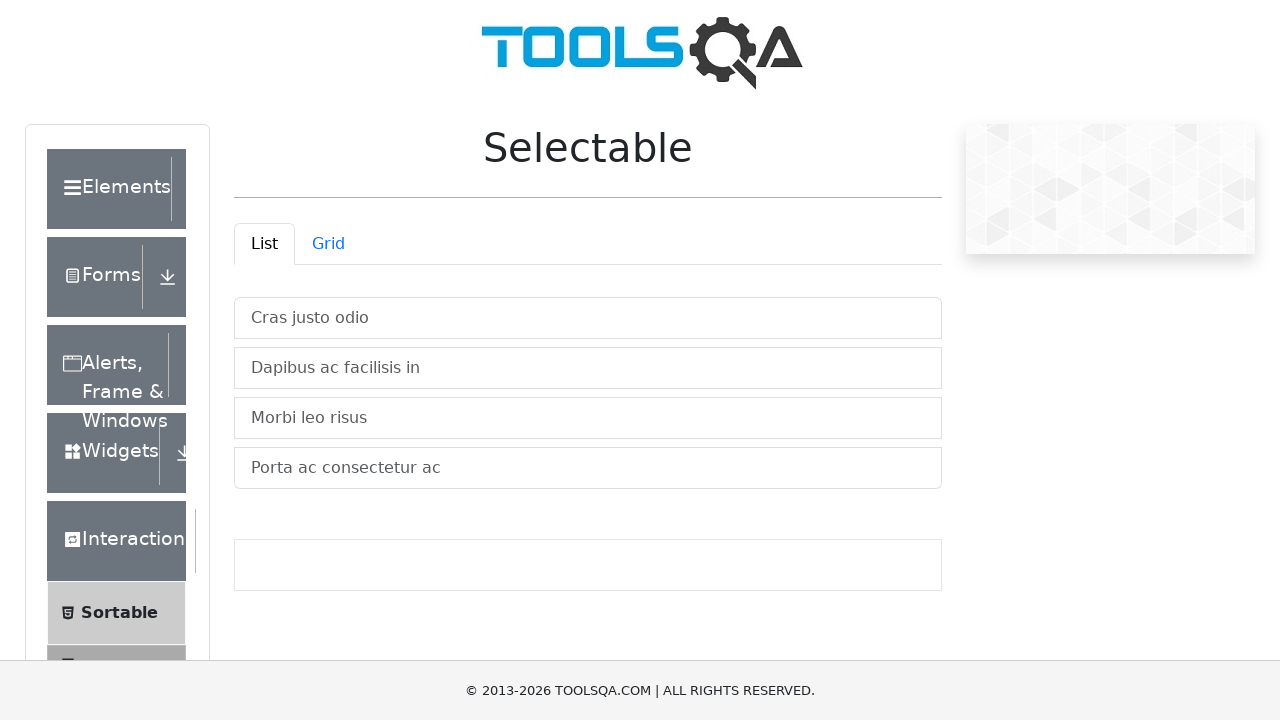

Ctrl+Clicked item 1 to add to selection at (588, 318) on xpath=//ul[@id='verticalListContainer']/li >> nth=0
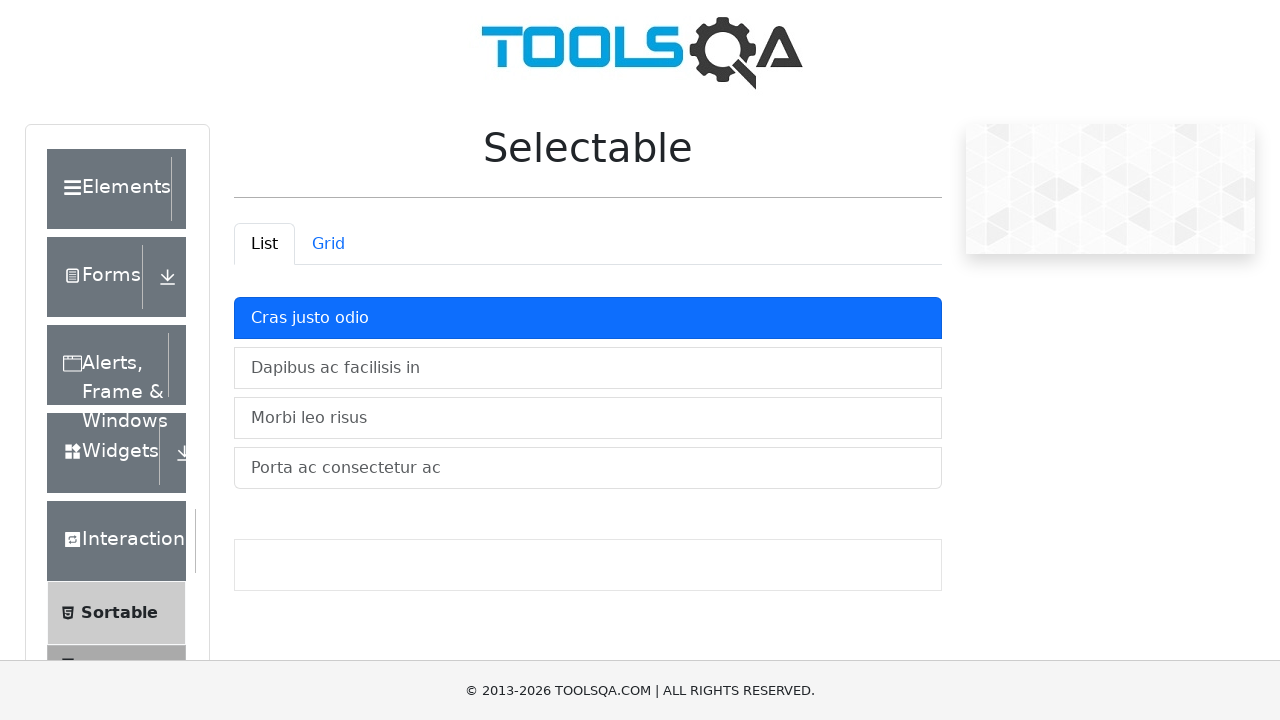

Ctrl+Clicked item 2 to add to selection at (588, 368) on xpath=//ul[@id='verticalListContainer']/li >> nth=1
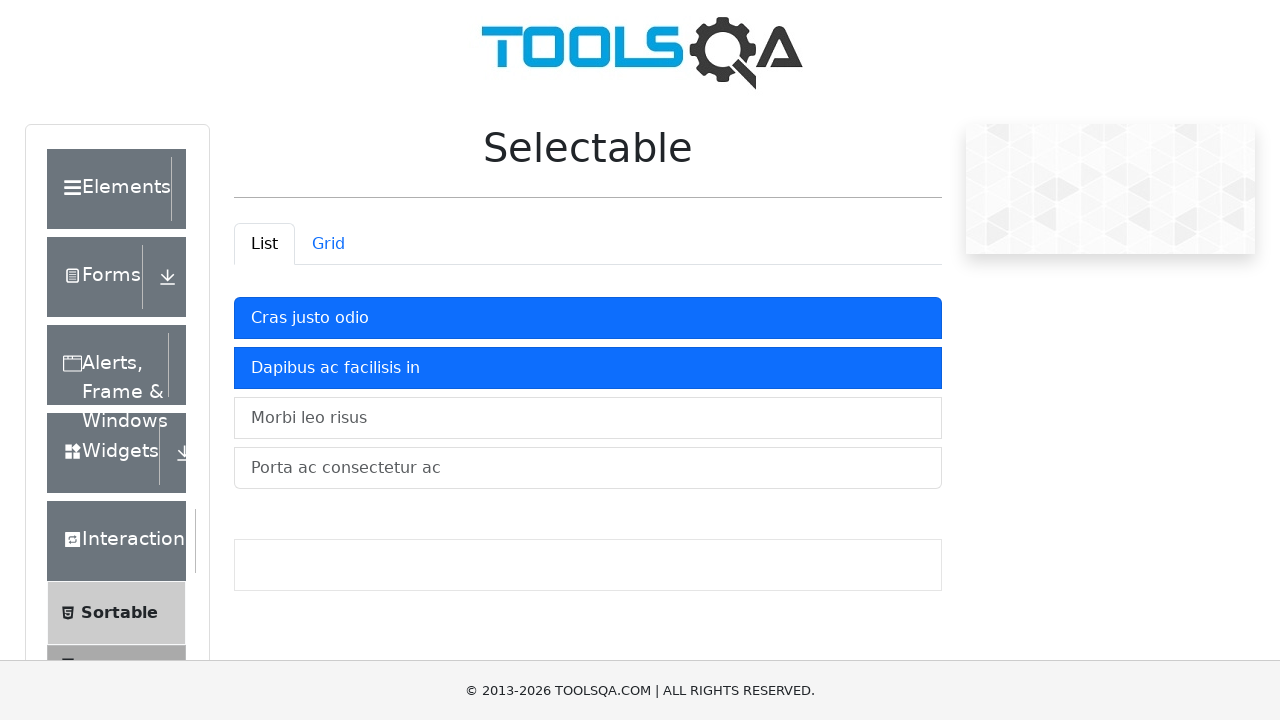

Ctrl+Clicked item 3 to add to selection at (588, 418) on xpath=//ul[@id='verticalListContainer']/li >> nth=2
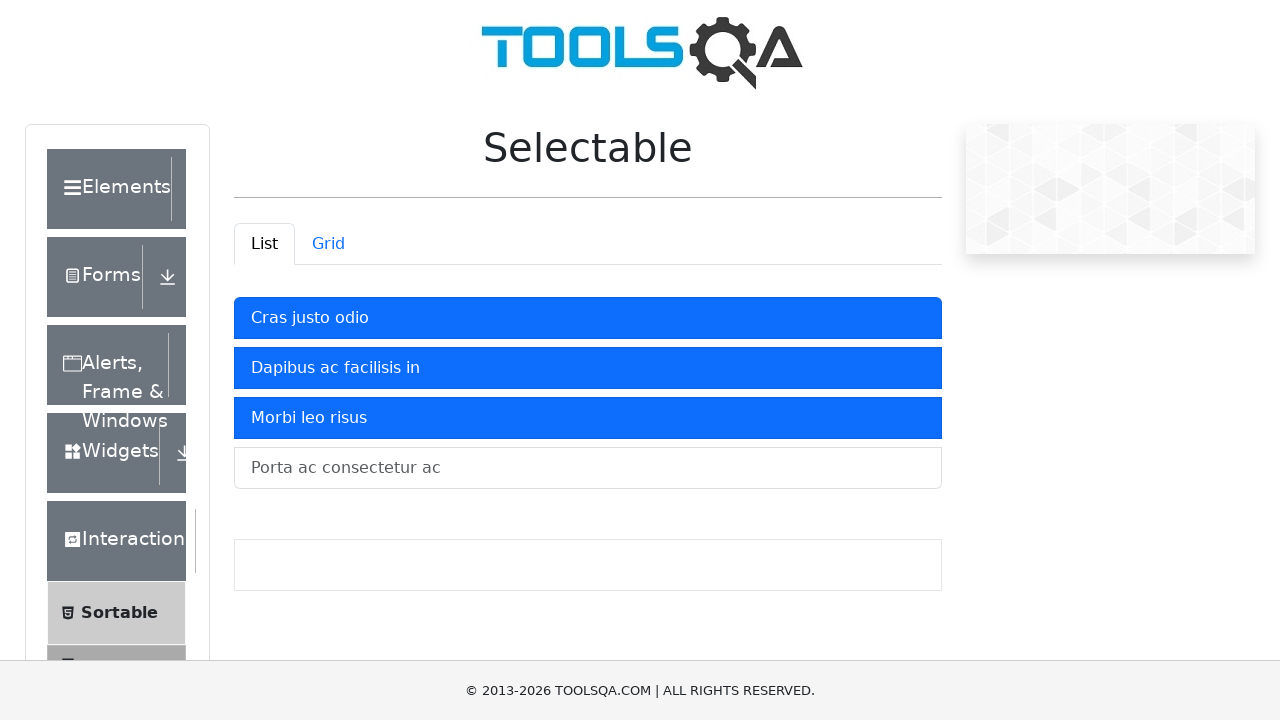

Released Ctrl key to exit multi-select mode
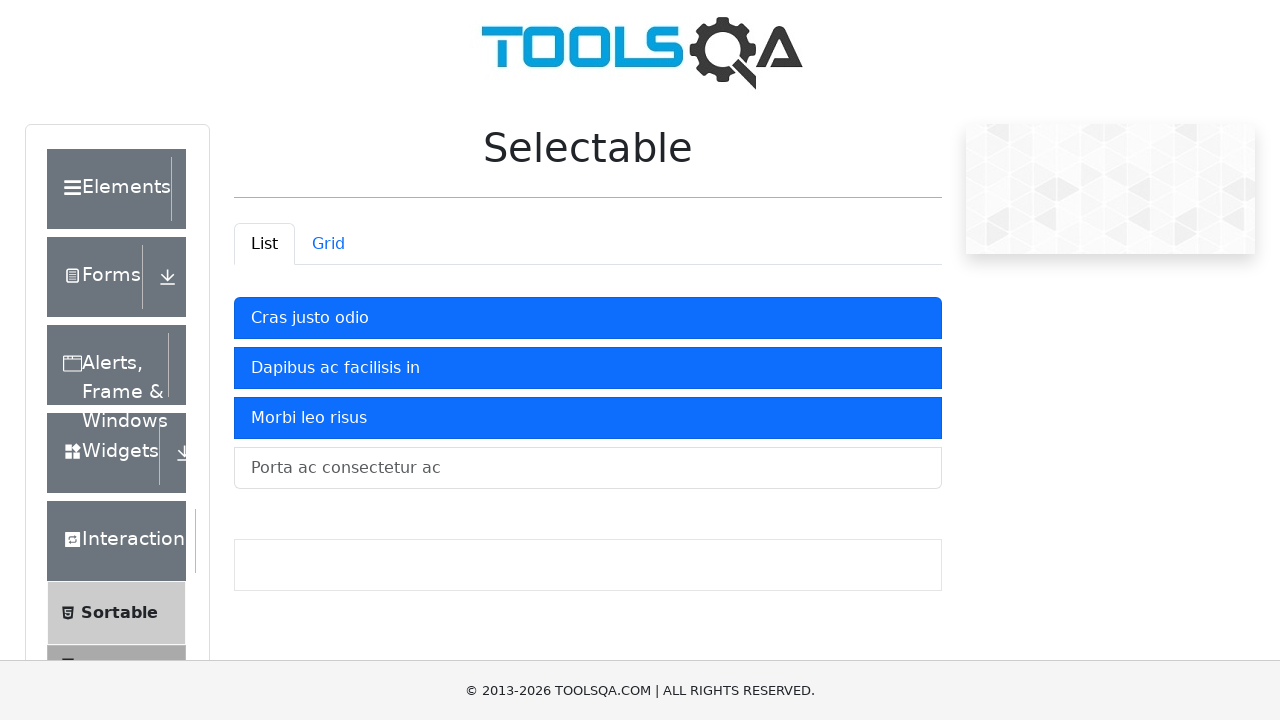

Clicked second item without Ctrl to test deselection behavior at (588, 368) on (//ul[@id='verticalListContainer']/li)[2]
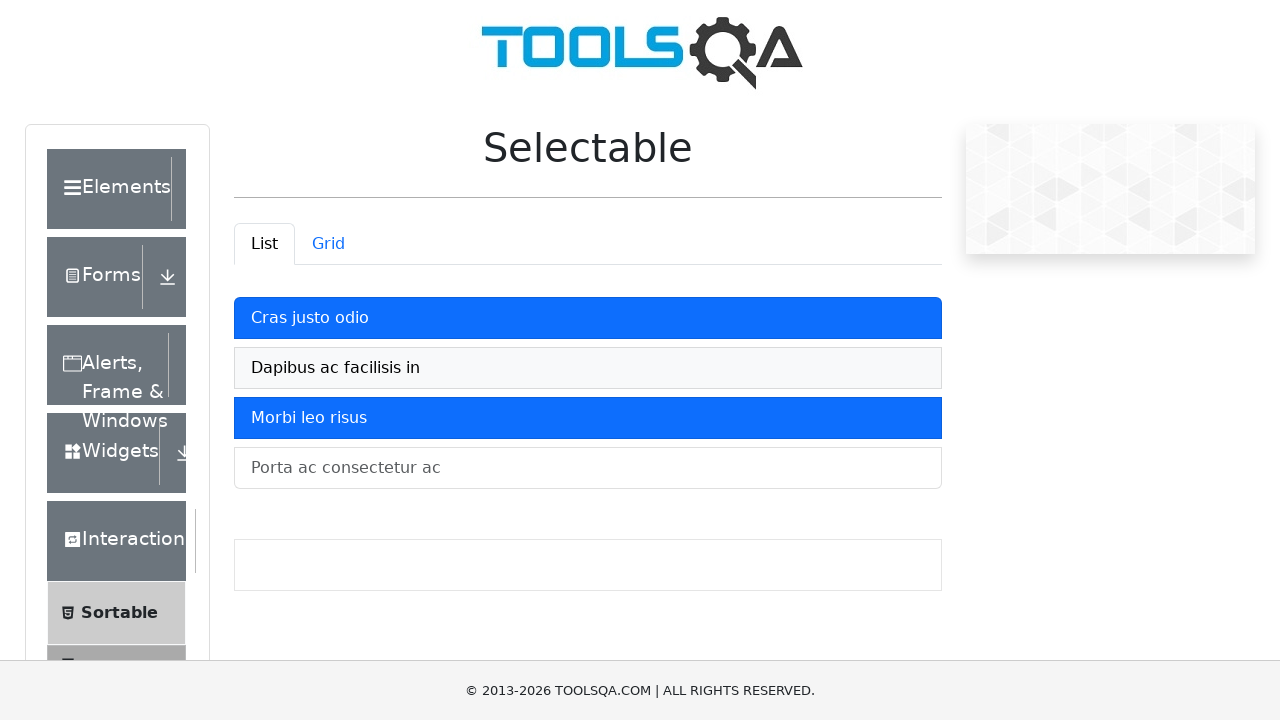

Waited for UI to update after deselection
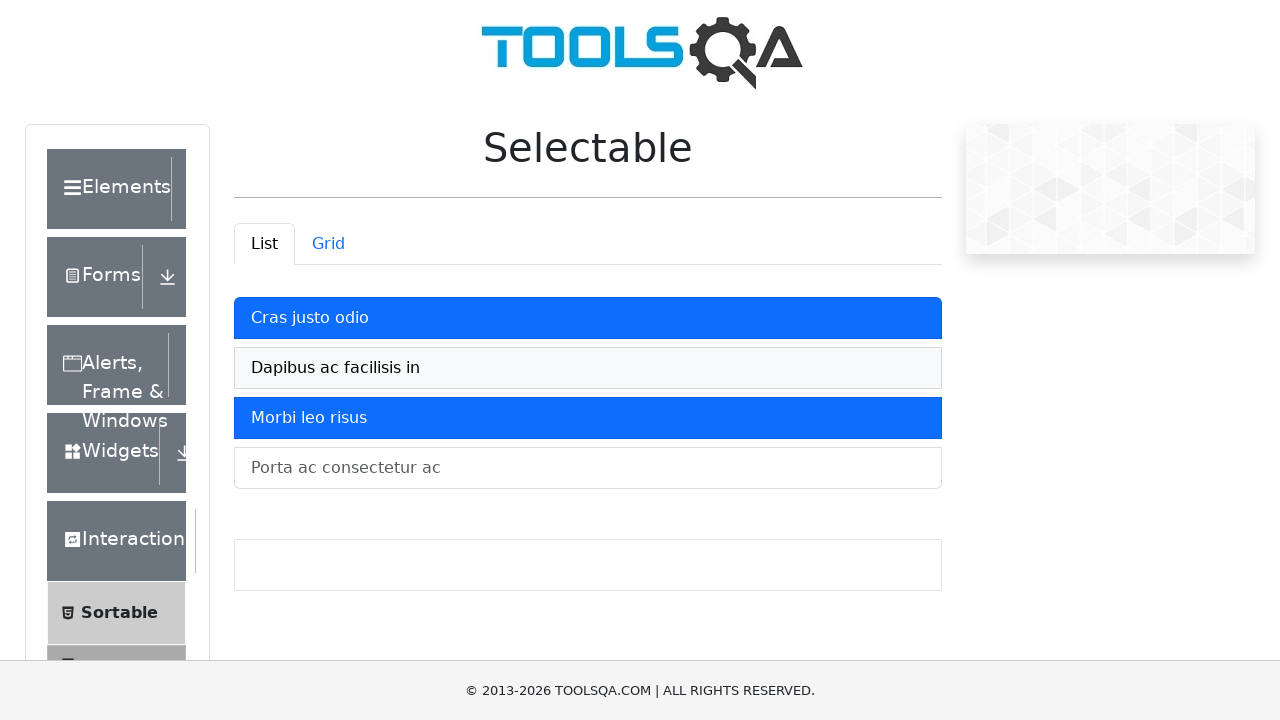

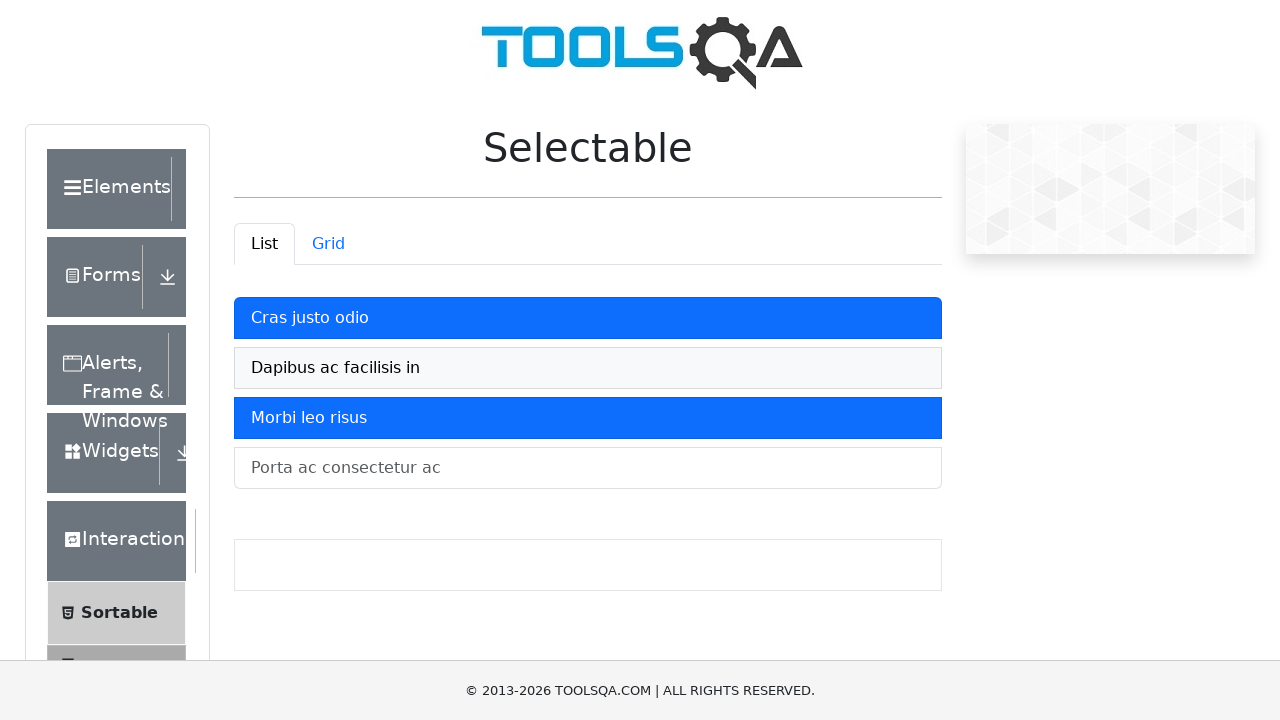